Tests checkbox functionality by clicking on a checked checkbox and verifying it becomes unchecked

Starting URL: http://the-internet.herokuapp.com/

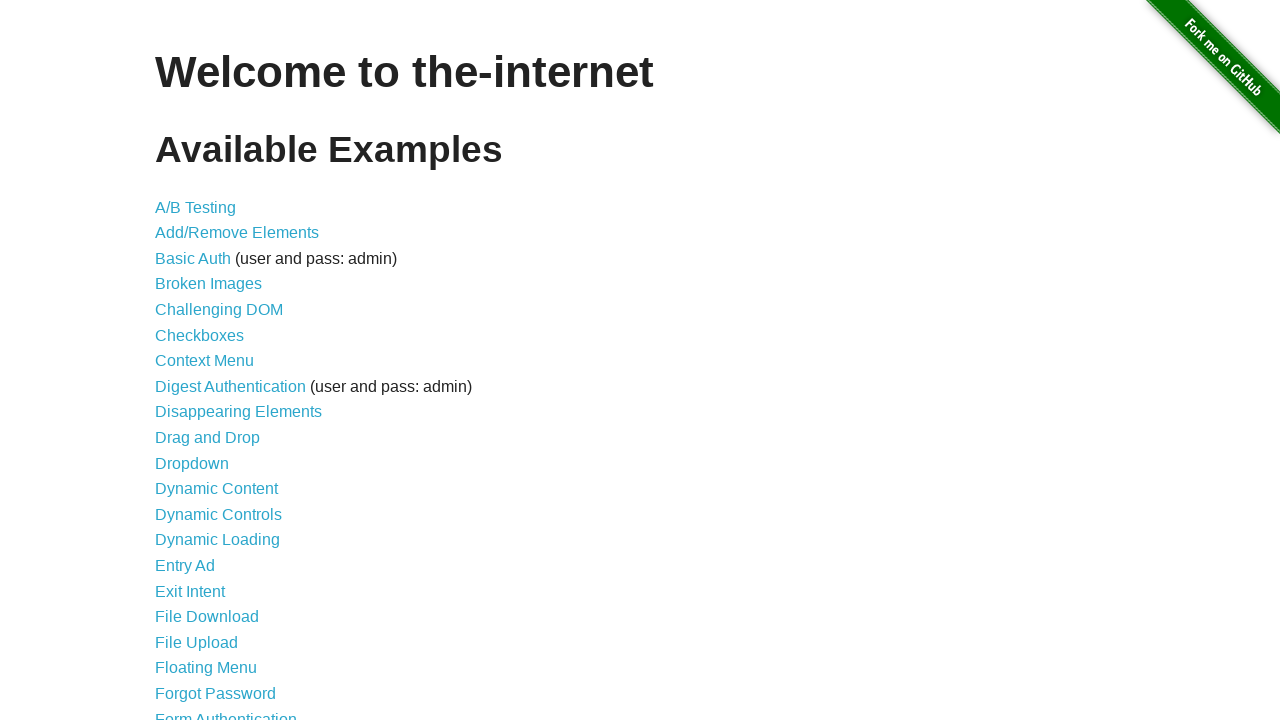

Clicked on Checkboxes link to navigate to checkboxes page at (200, 335) on text=Checkboxes
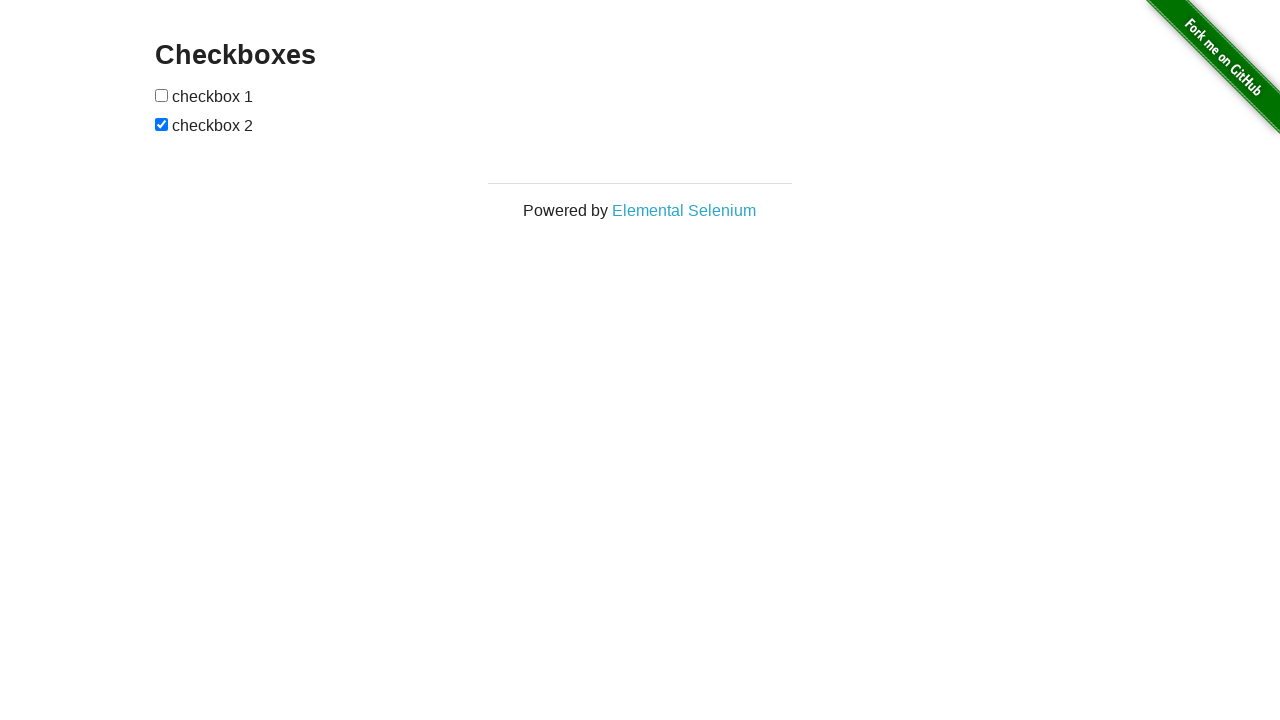

Checkboxes loaded and are now visible on the page
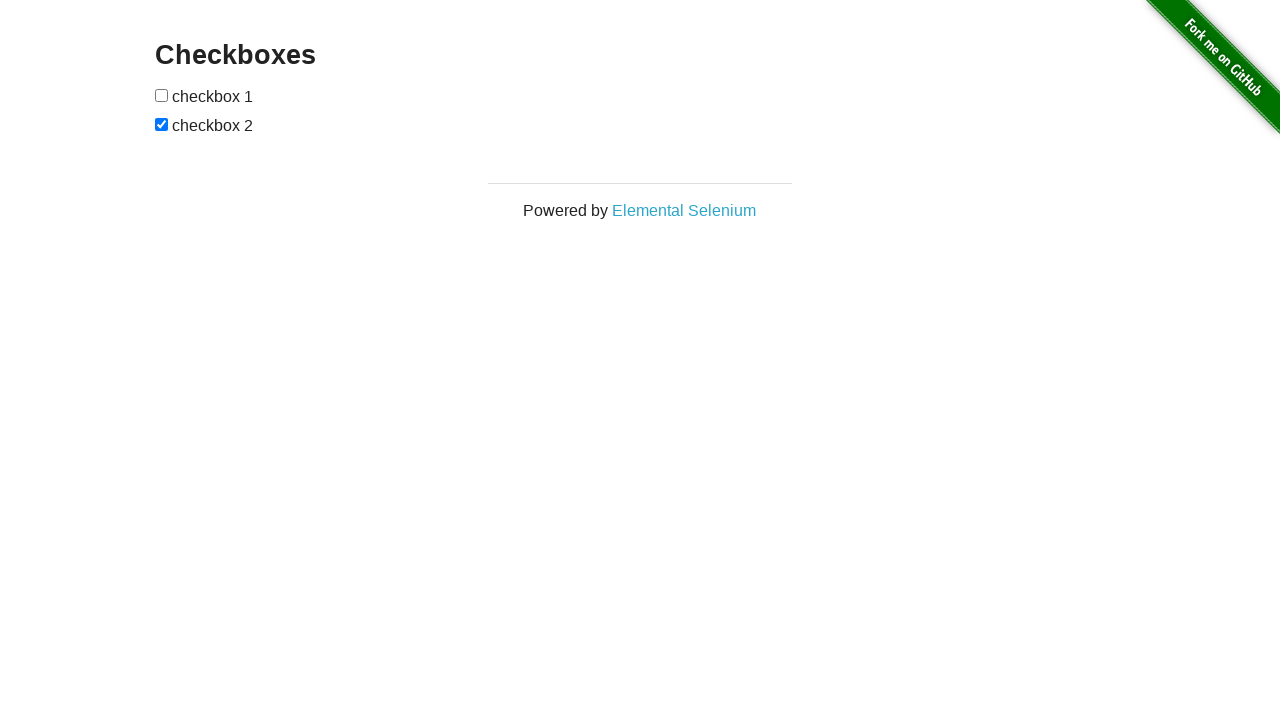

Retrieved all checkbox elements from the page
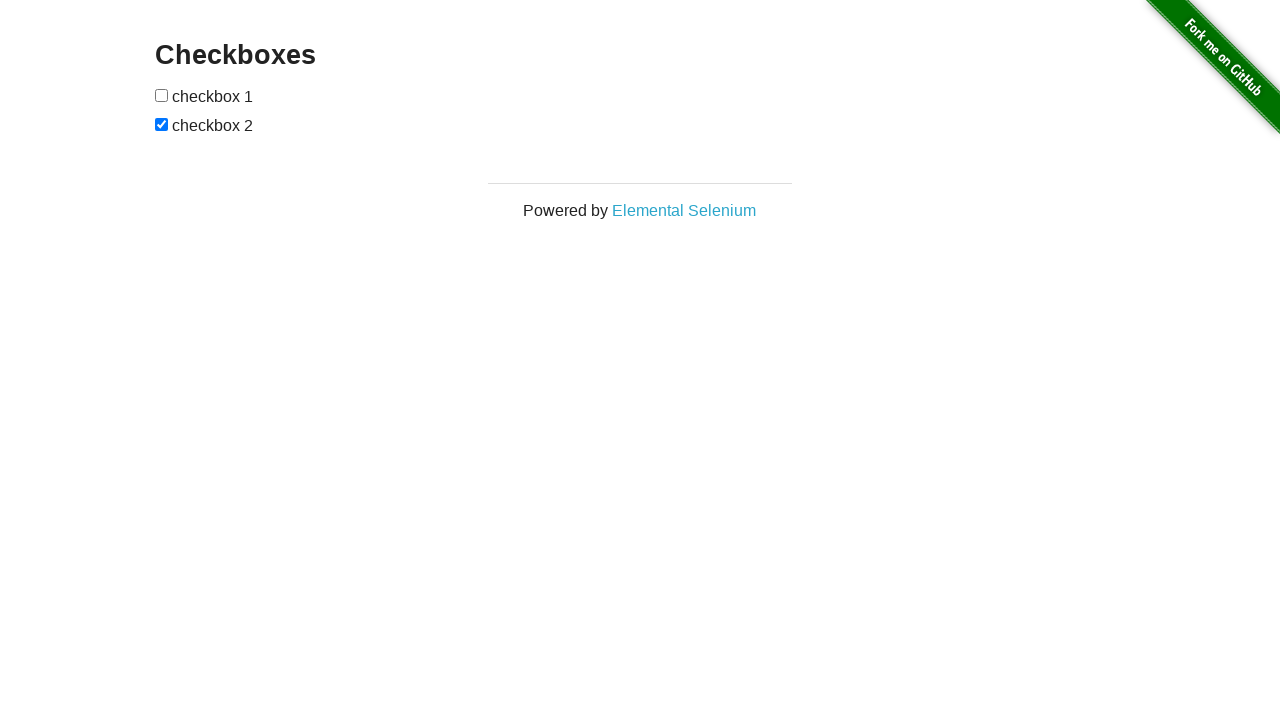

Clicked the second checkbox to uncheck it at (162, 124) on input[type='checkbox'] >> nth=1
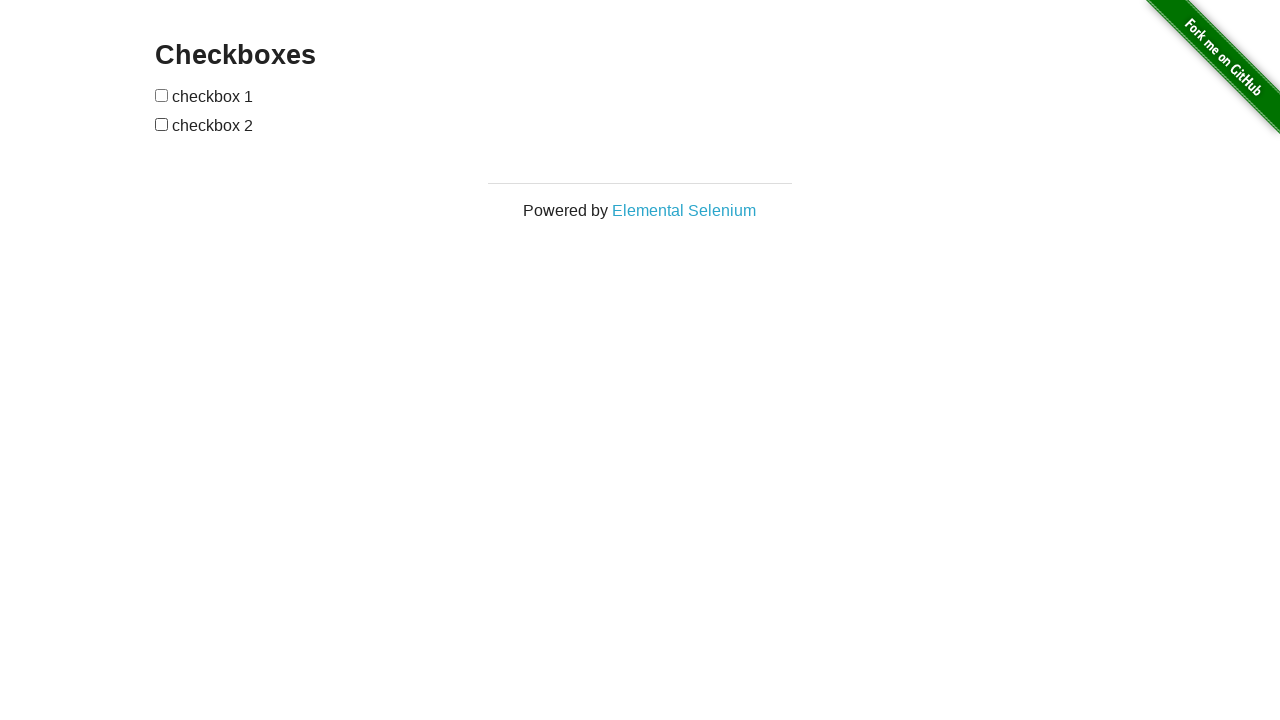

Verified that the second checkbox is now unchecked
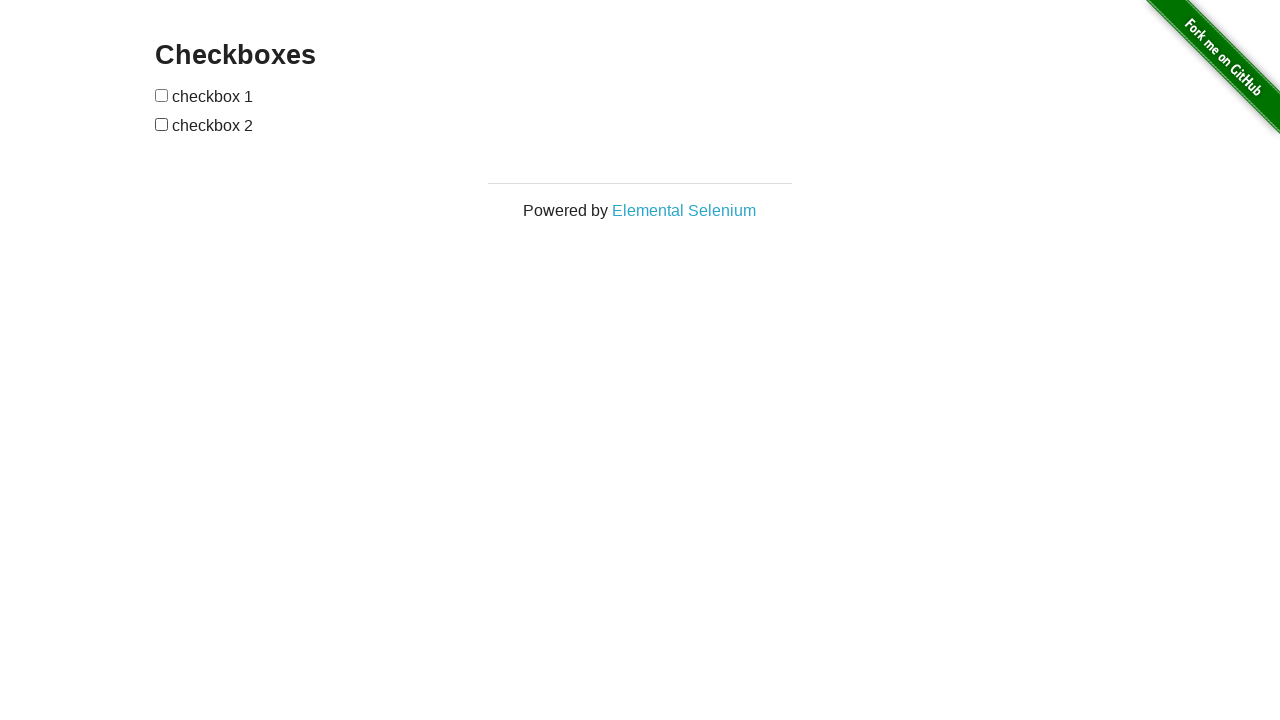

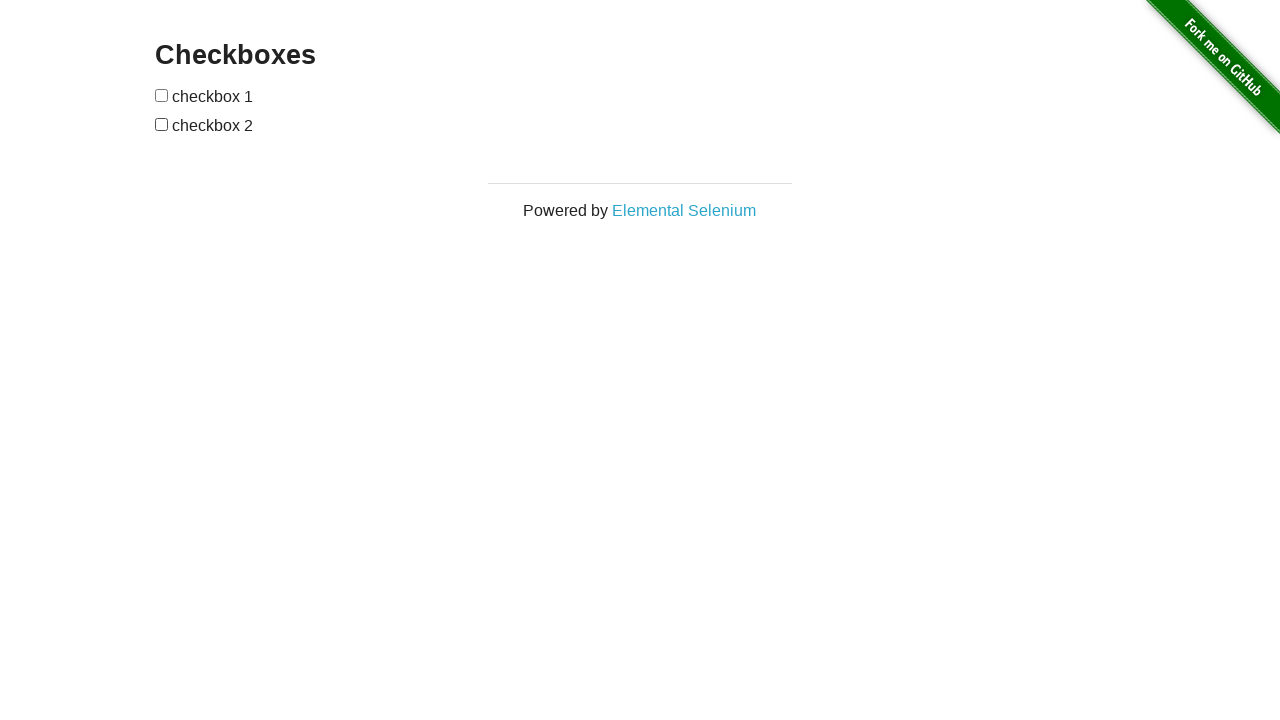